Tests dynamic loading functionality with a 3 second wait, clicking the start button and verifying the "Hello World!" text appears after loading.

Starting URL: https://automationfc.github.io/dynamic-loading/

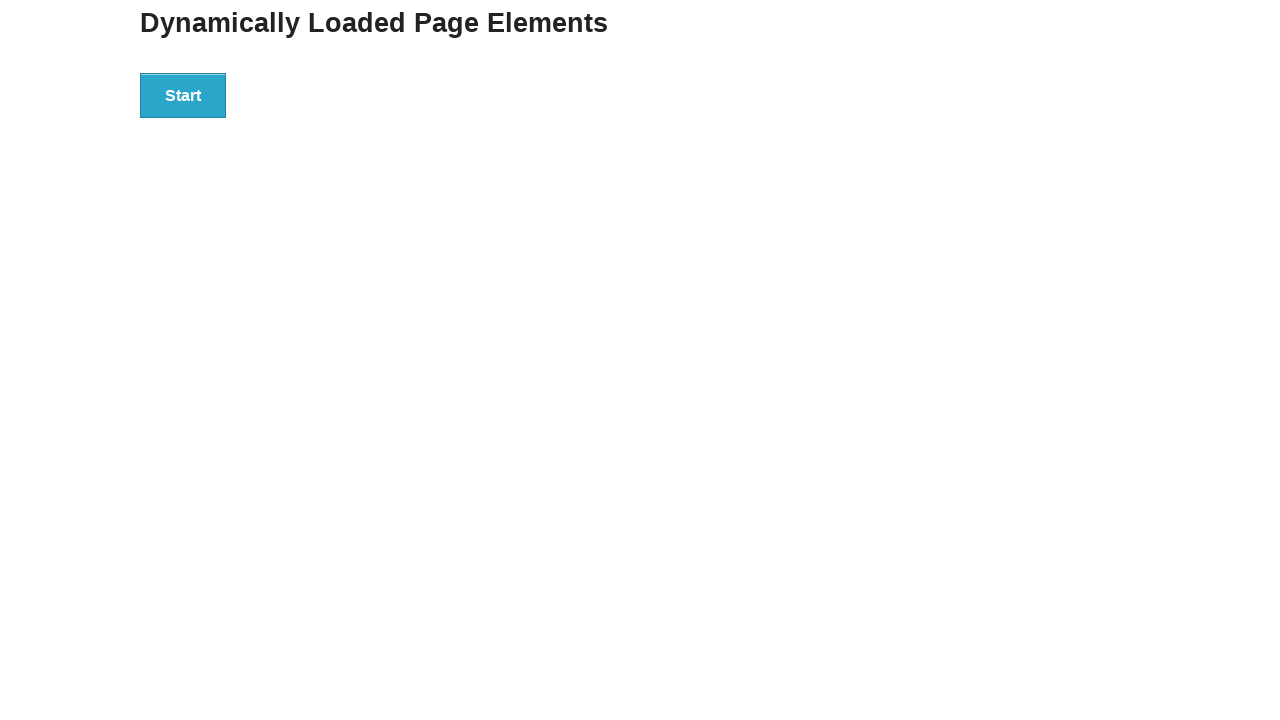

Navigated to dynamic loading test page
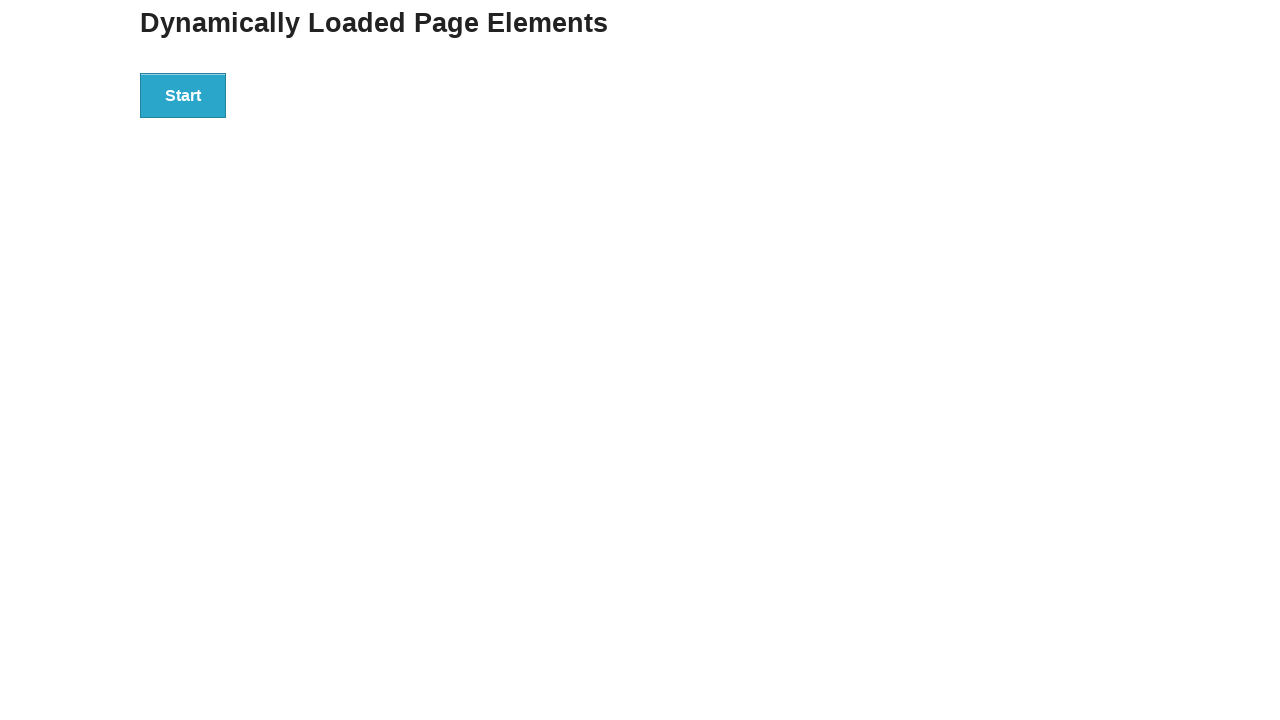

Clicked the start button to initiate dynamic loading at (183, 95) on div#start > button
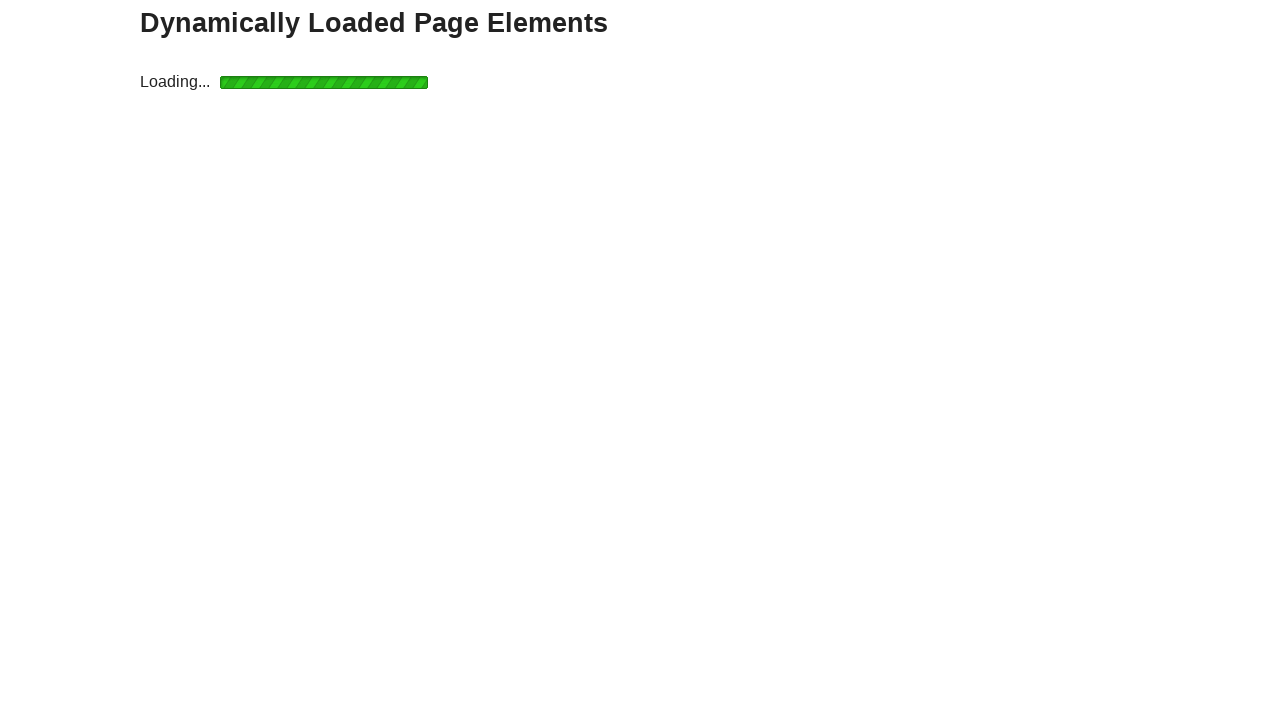

Loading indicator is now visible
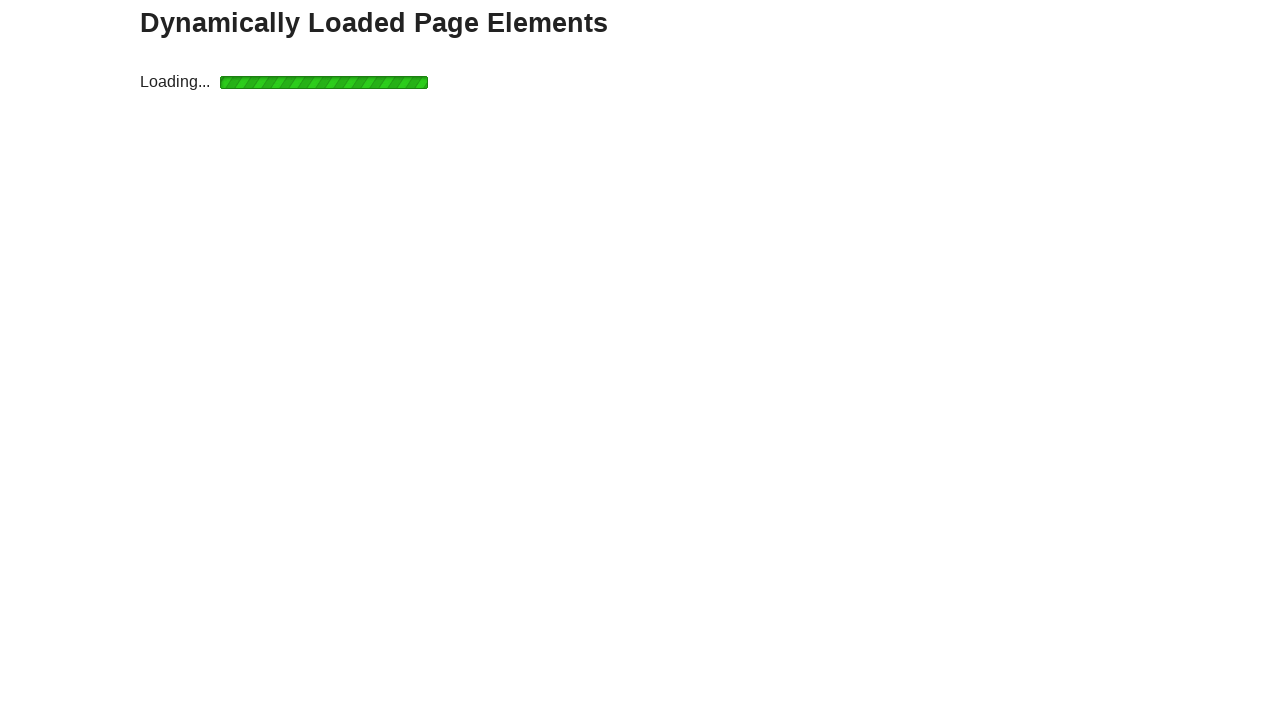

Waited for finish text to appear after 3 second loading period
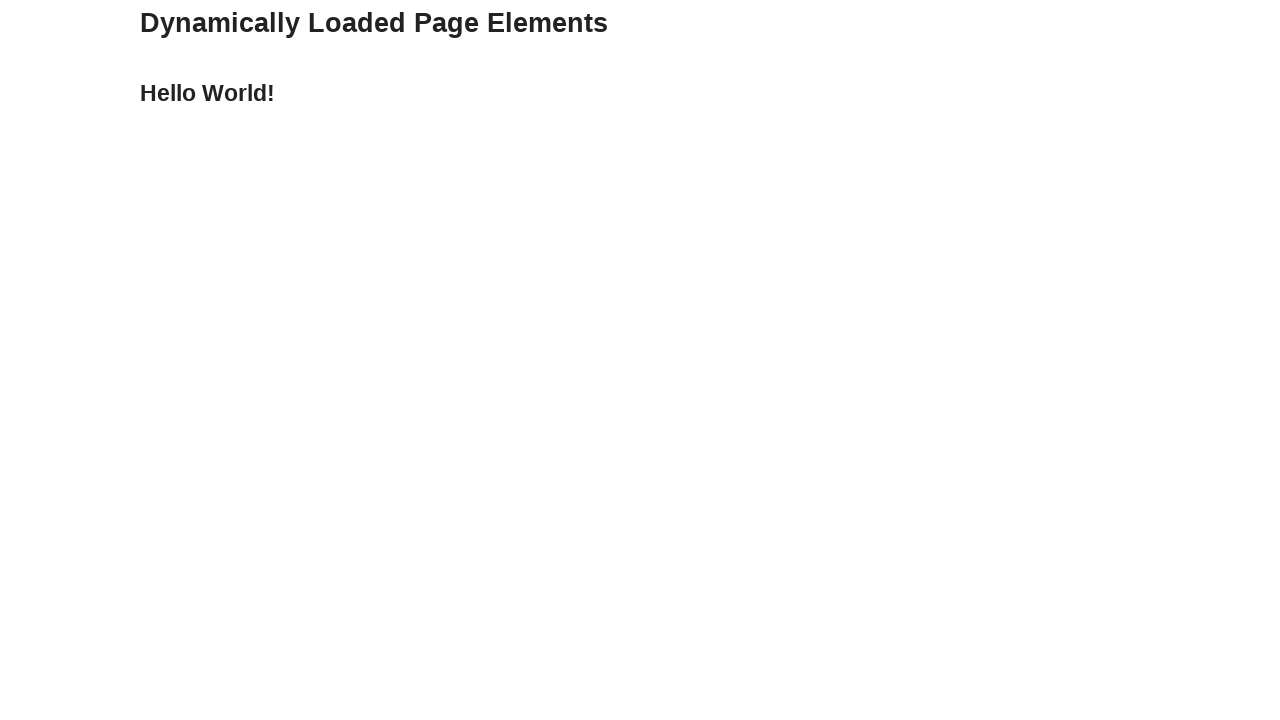

Verified 'Hello World!' text appears in finish section
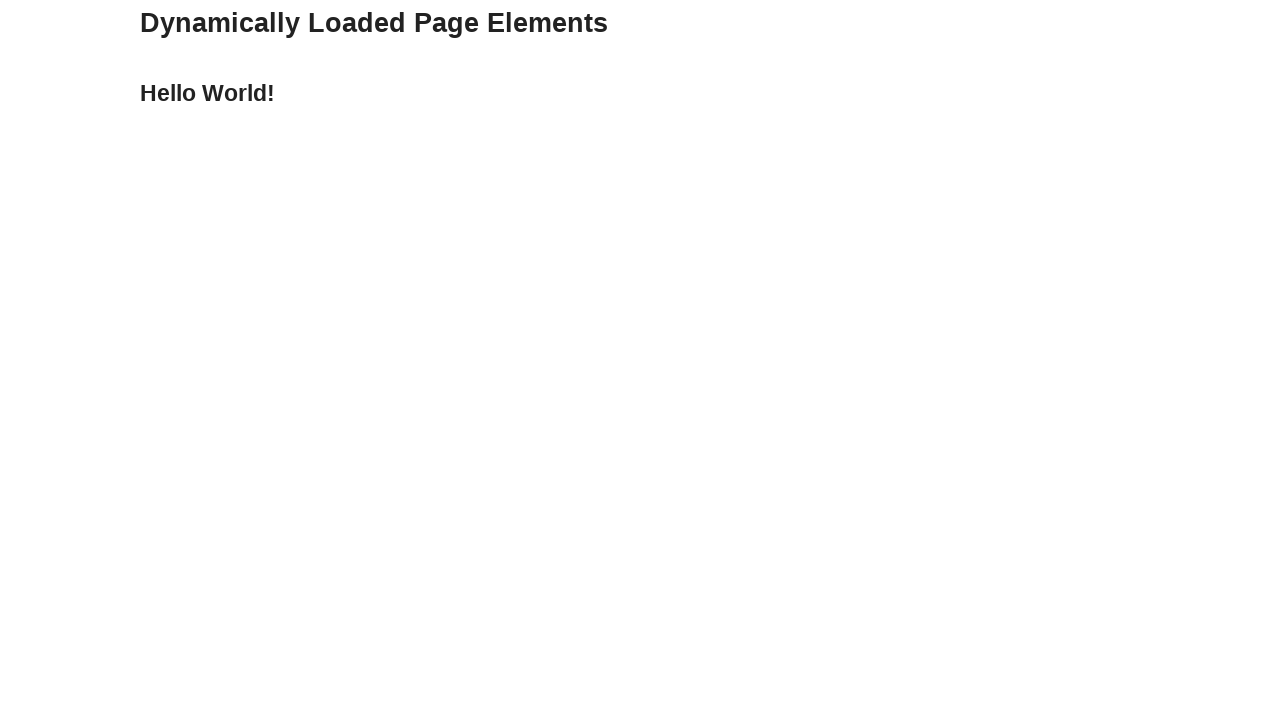

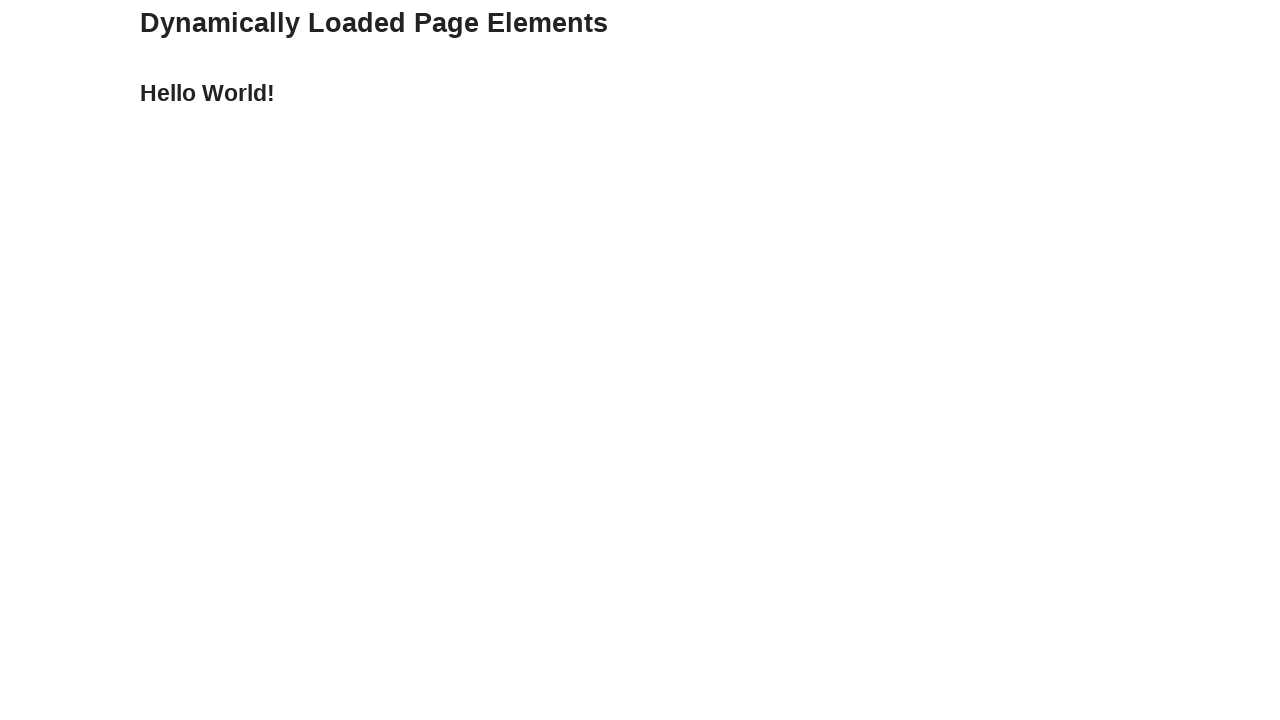